Tests filling out a large form by entering the same text into all form control fields and submitting the form by clicking the submit button.

Starting URL: http://suninjuly.github.io/huge_form.html

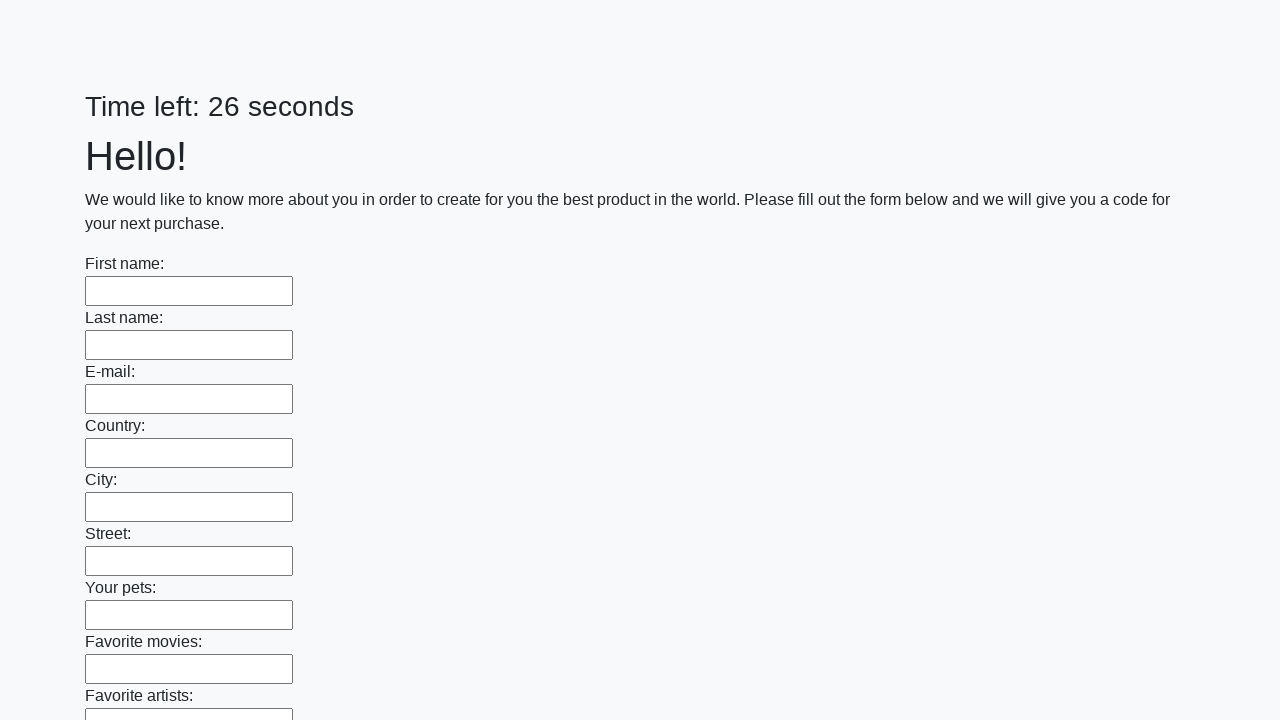

Located all form control fields
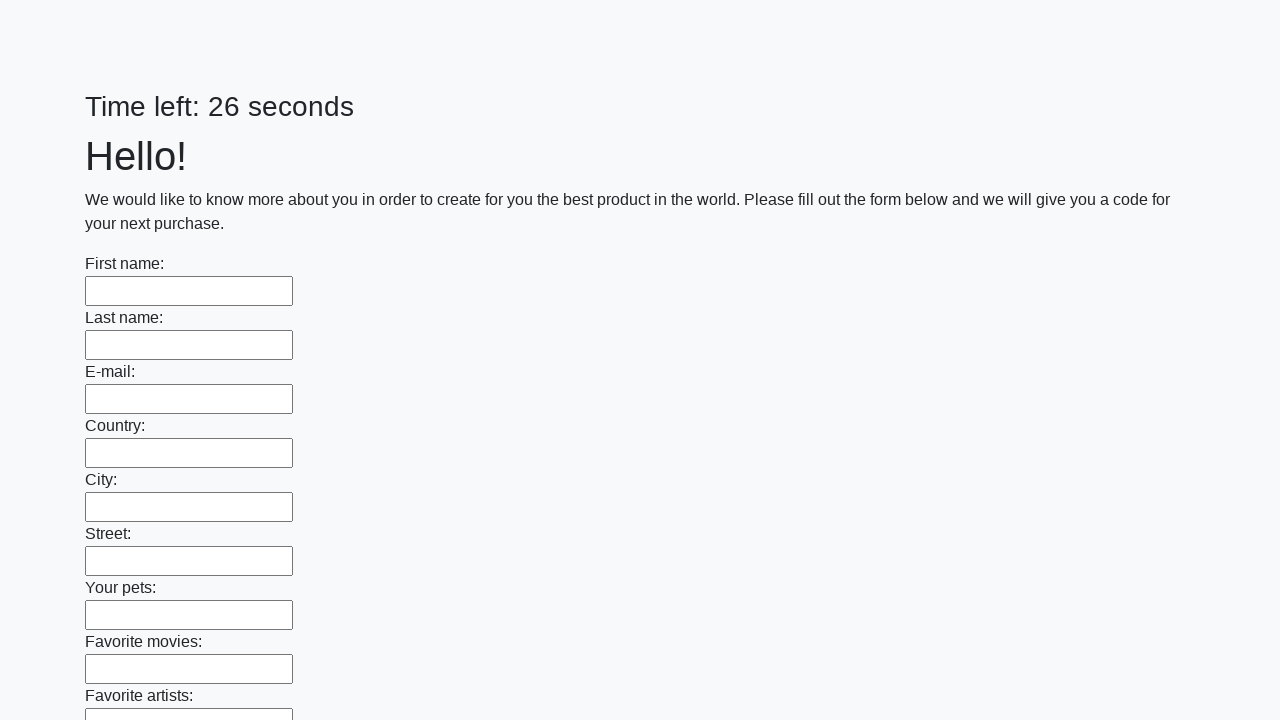

Clicked submit button to submit the form at (123, 611) on button.btn
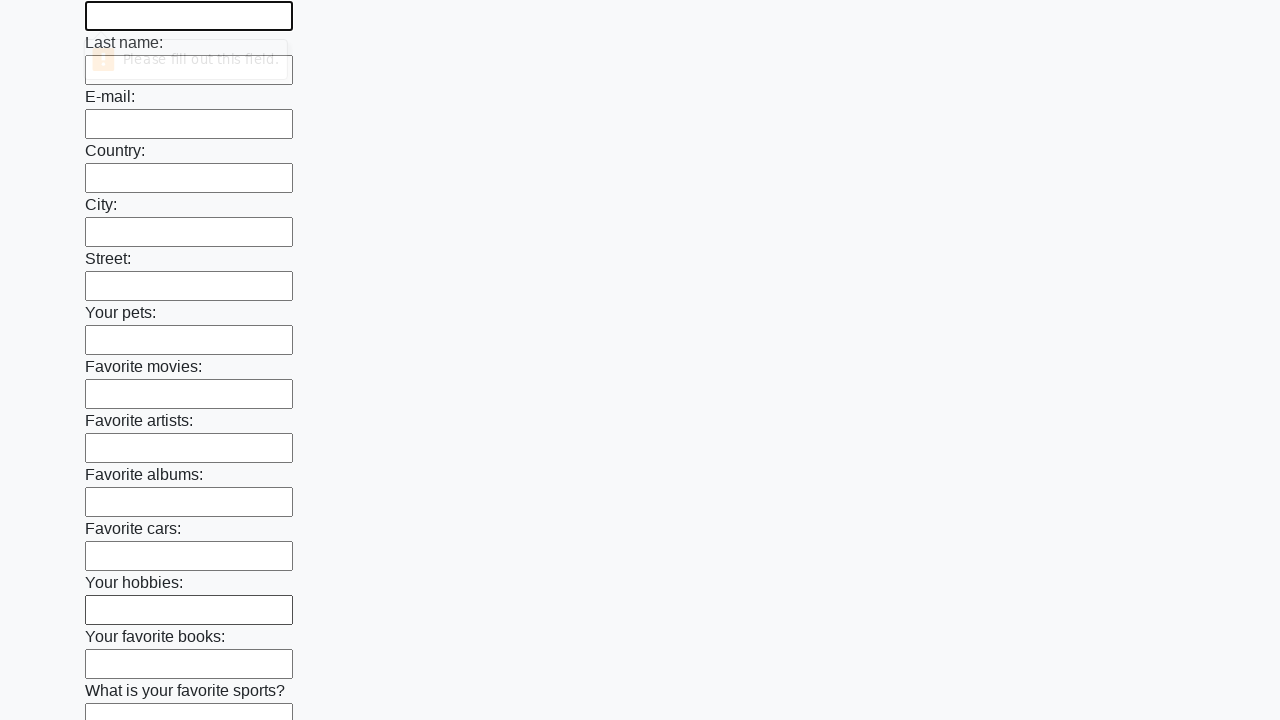

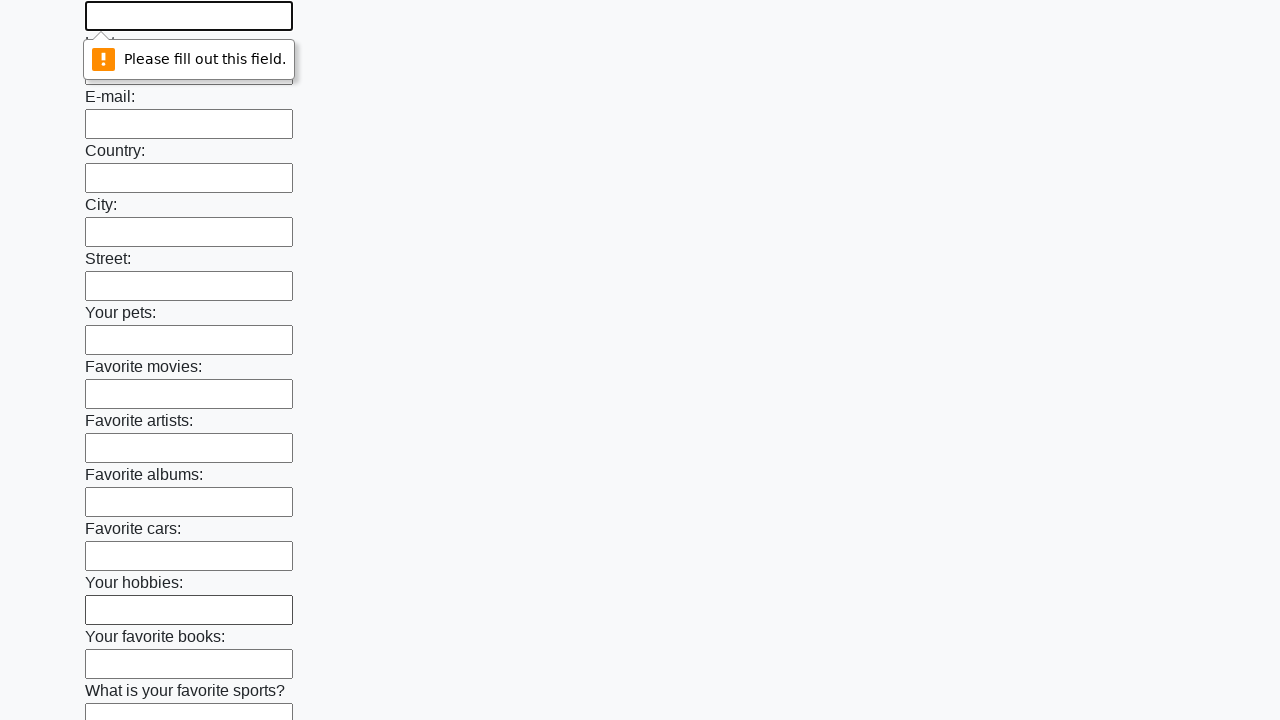